Tests the search functionality by entering a search term and submitting

Starting URL: https://news.ycombinator.com

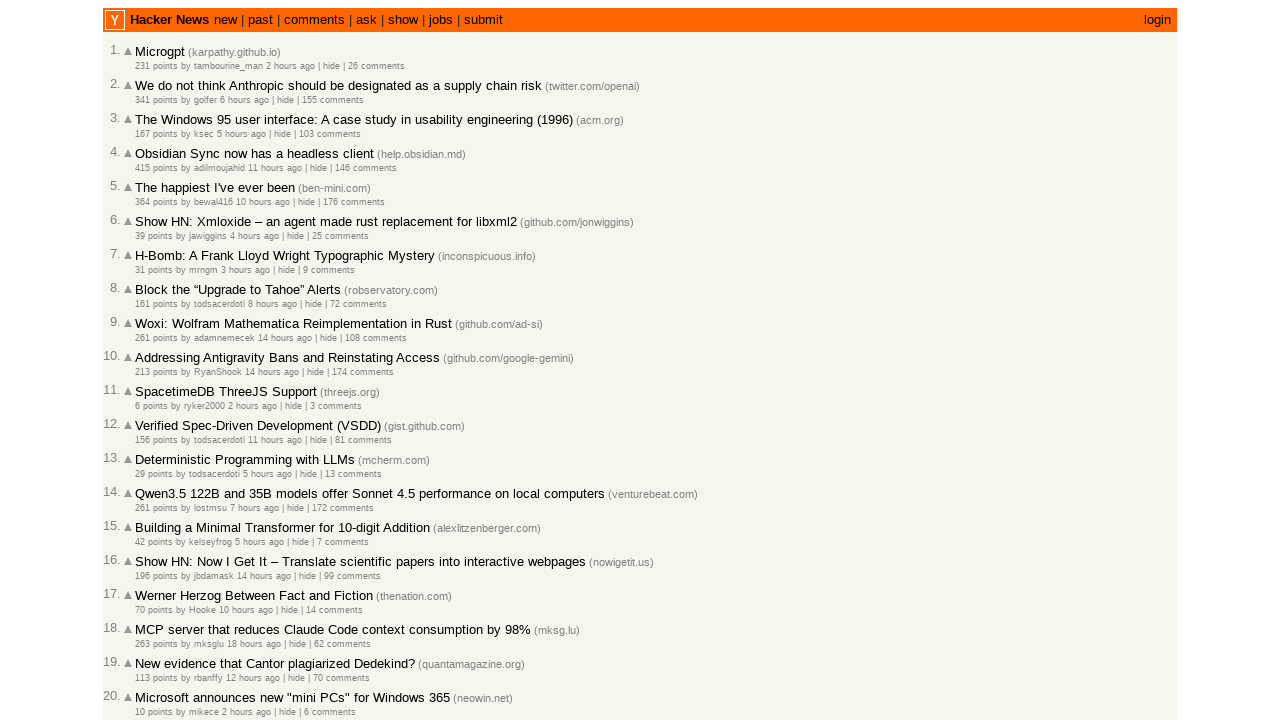

Filled search field with 'Google' on input[name='q']
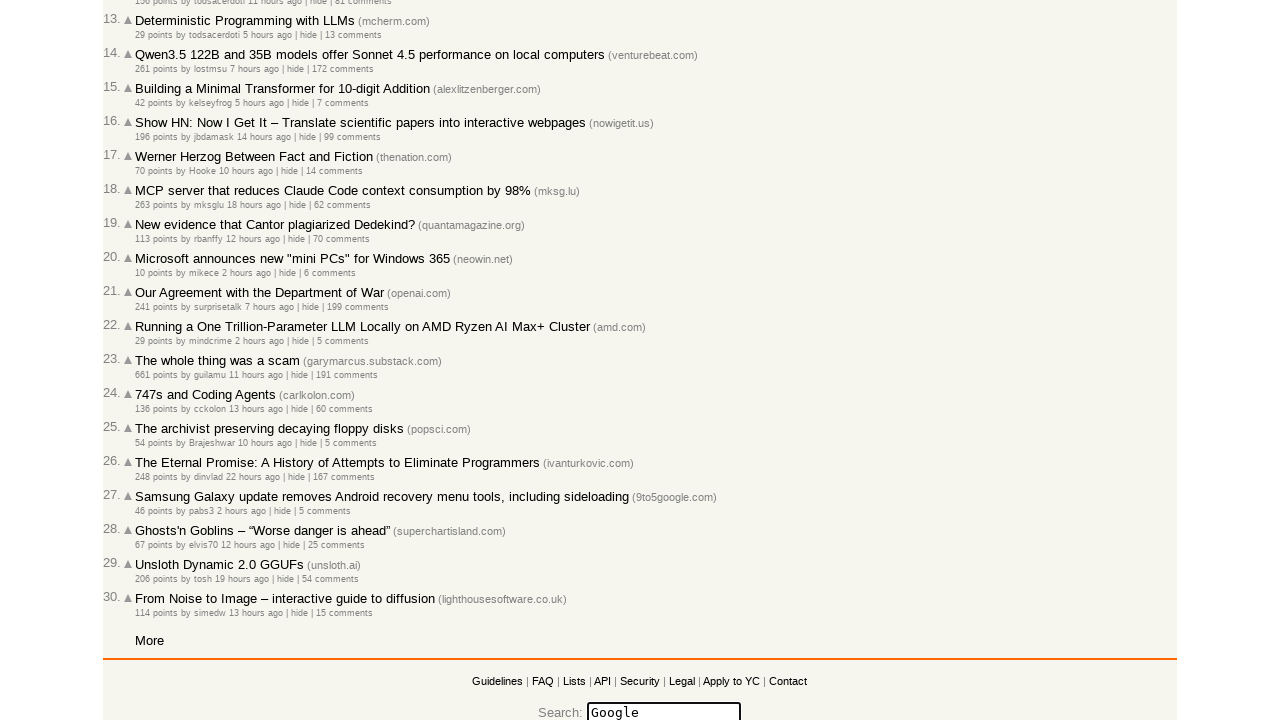

Pressed Enter to submit search on input[name='q']
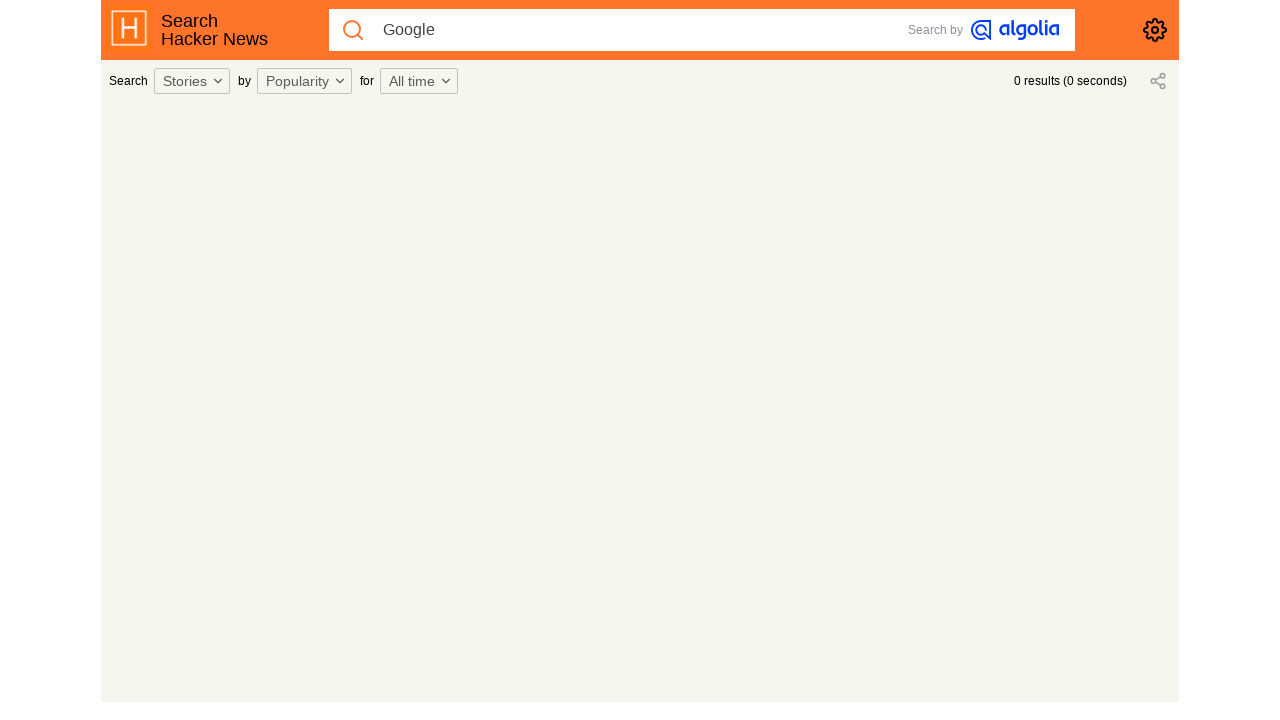

Search results page loaded and network idle
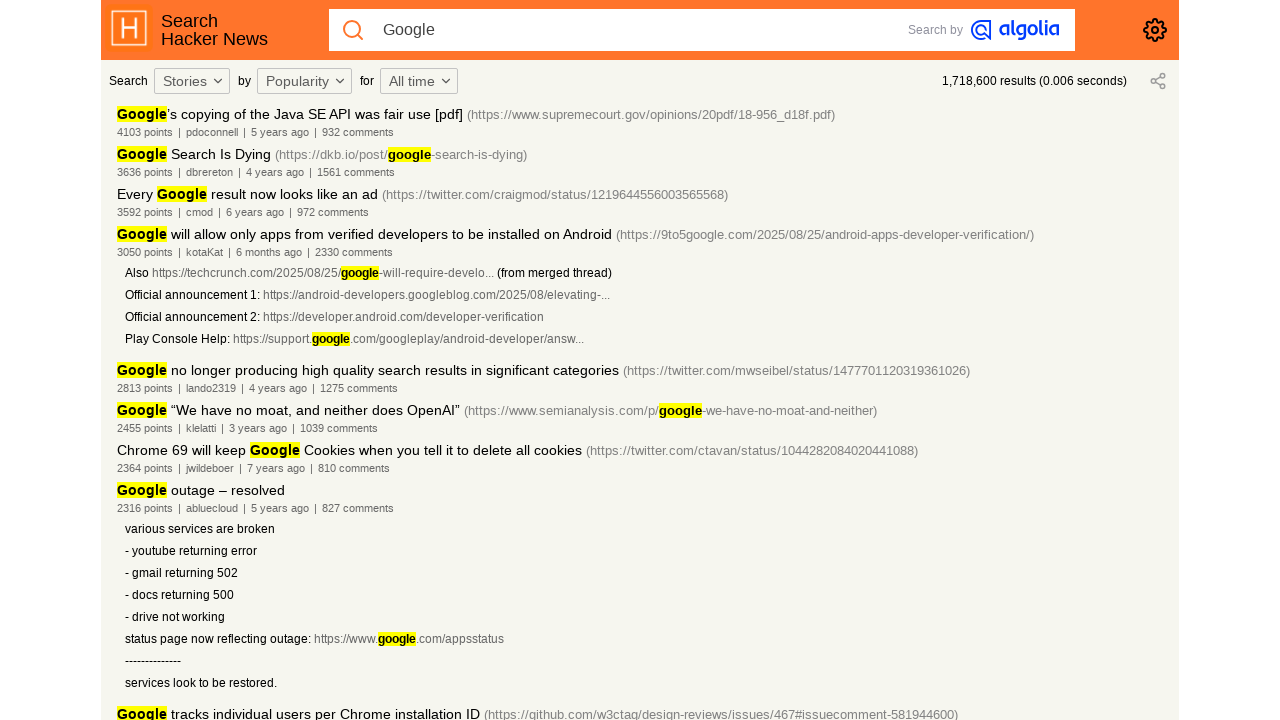

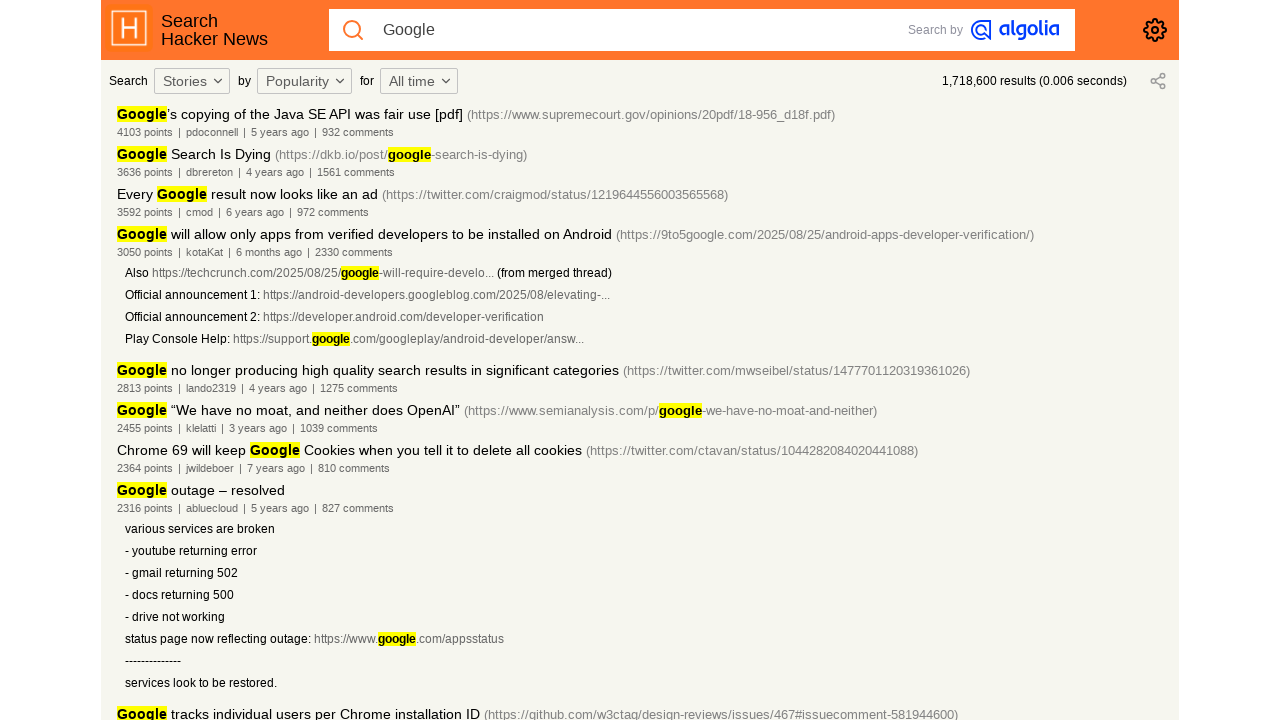